Tests clicking the login button on Bilibili's homepage to open the login modal/dialog

Starting URL: https://www.bilibili.com/

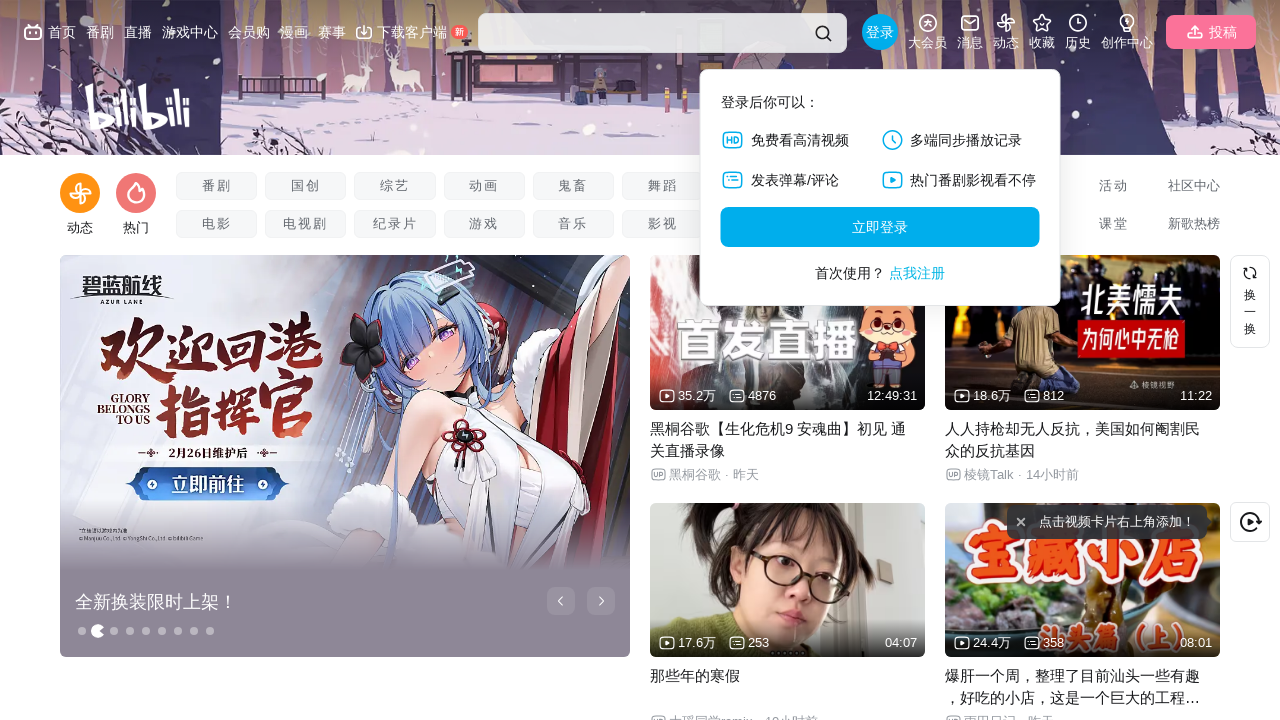

Clicked the login button on Bilibili's homepage at (880, 227) on .login-btn
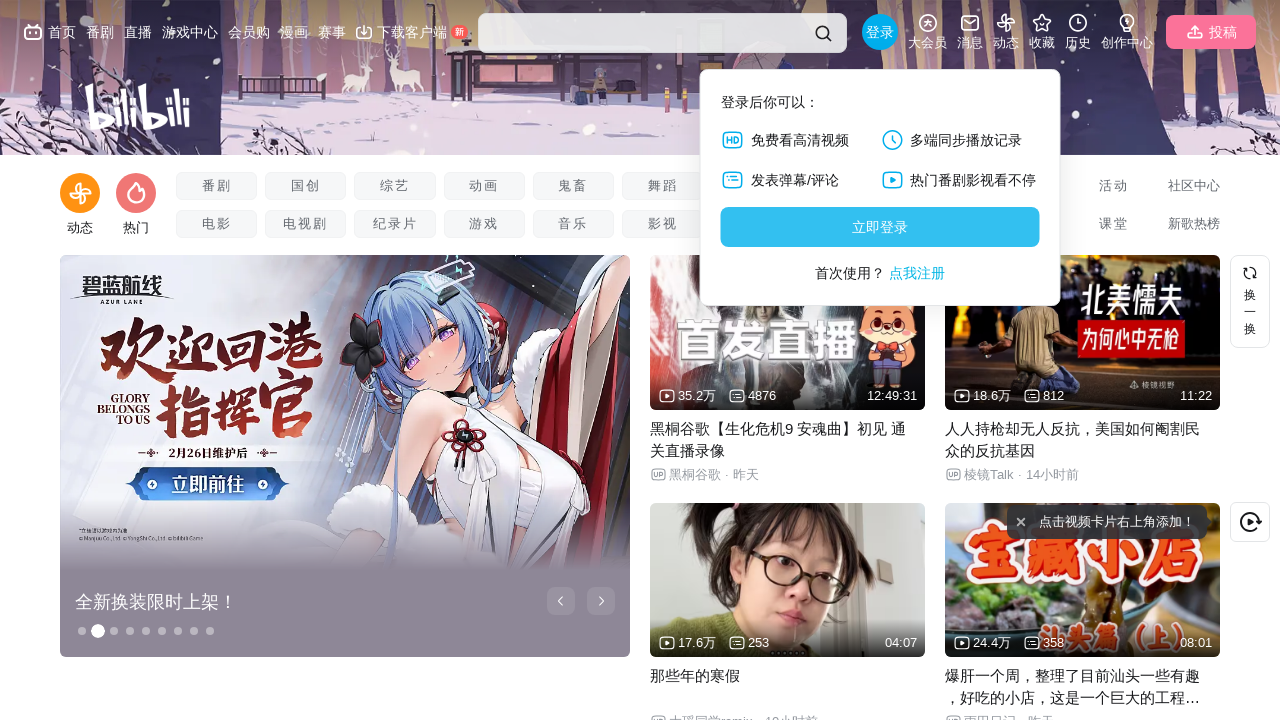

Waited 1 second for the login modal to appear
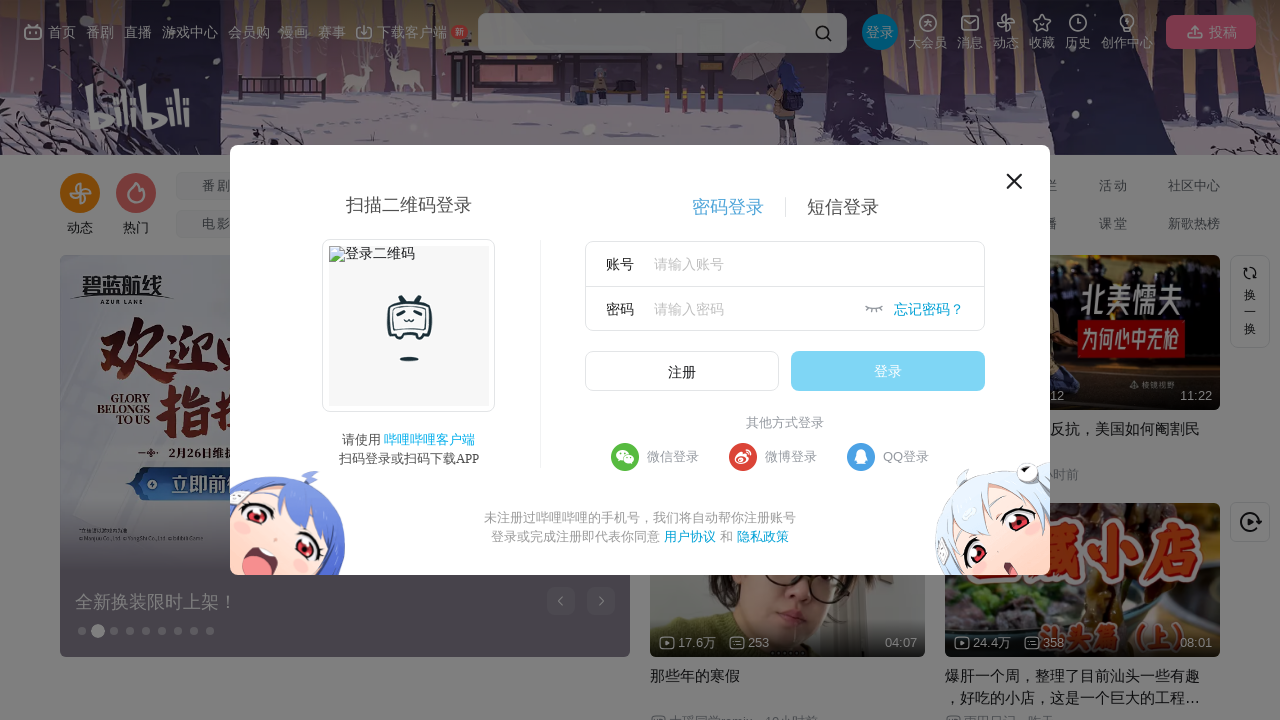

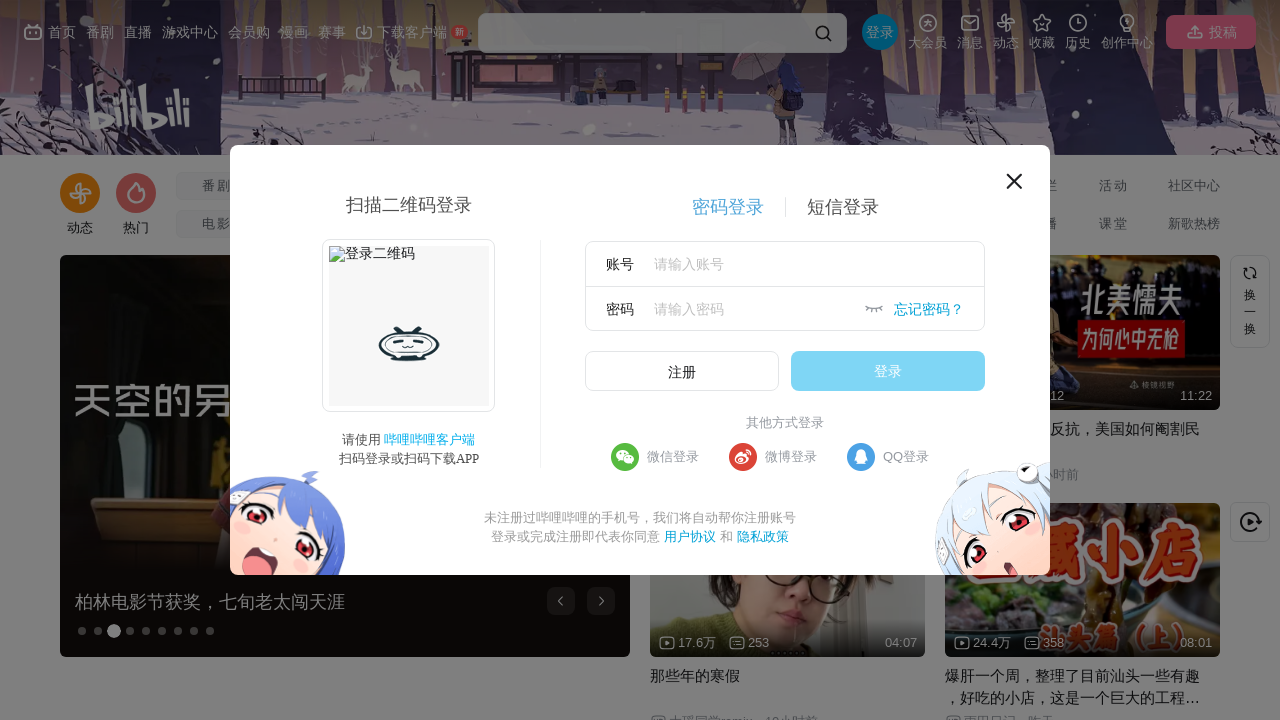